Tests checkbox handling by finding all checkboxes on the page, clicking each one to select them, then clicking the first three again to deselect them.

Starting URL: https://testautomationpractice.blogspot.com/

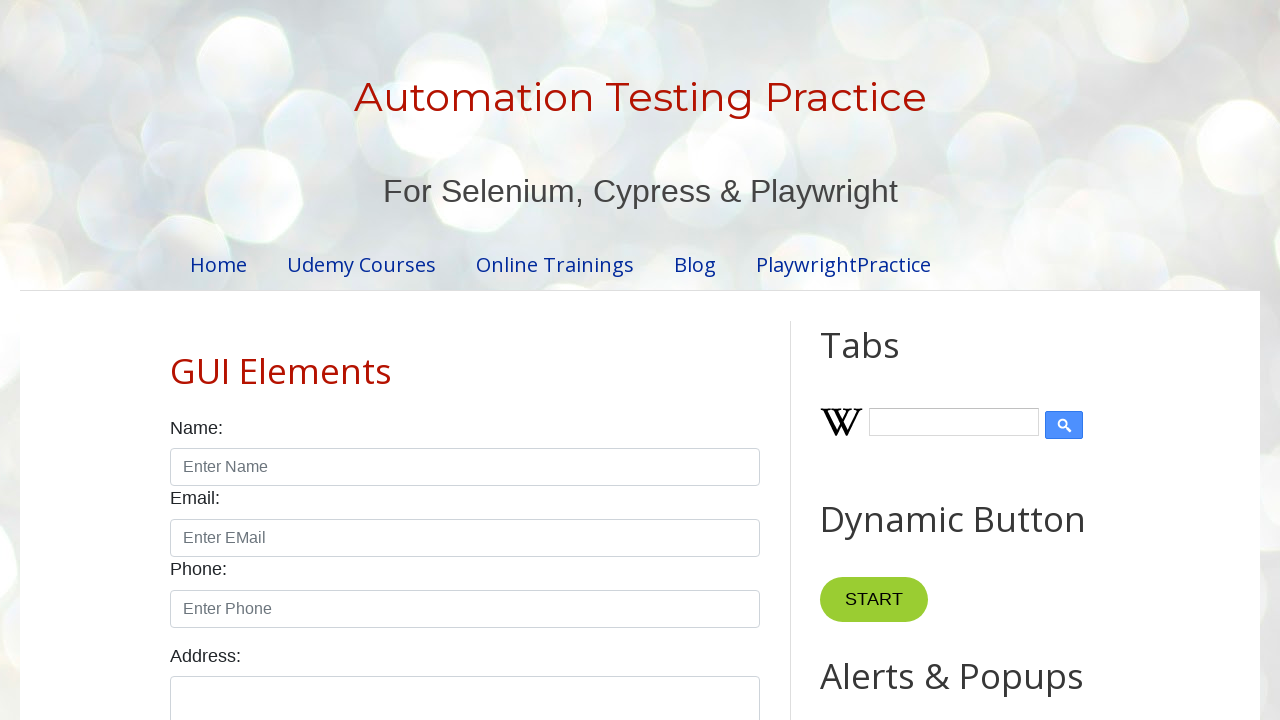

Waited for checkboxes to load on the page
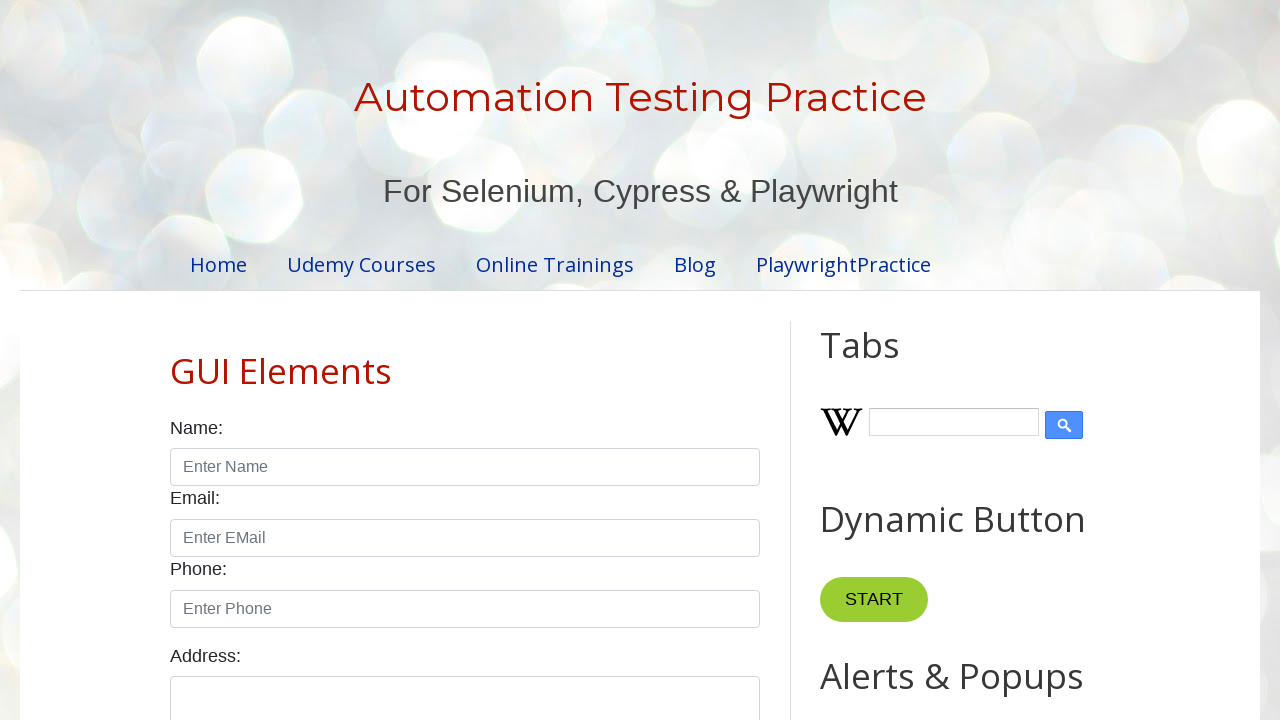

Located all checkboxes on the page
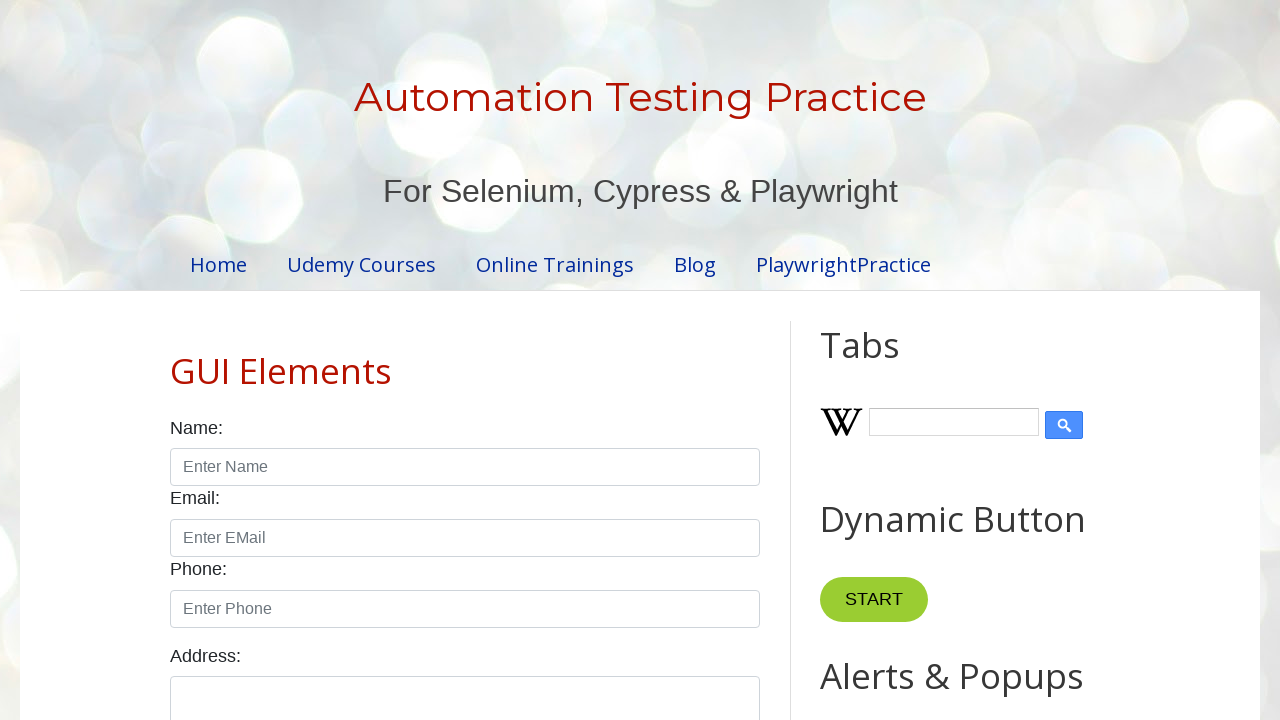

Found 7 checkboxes on the page
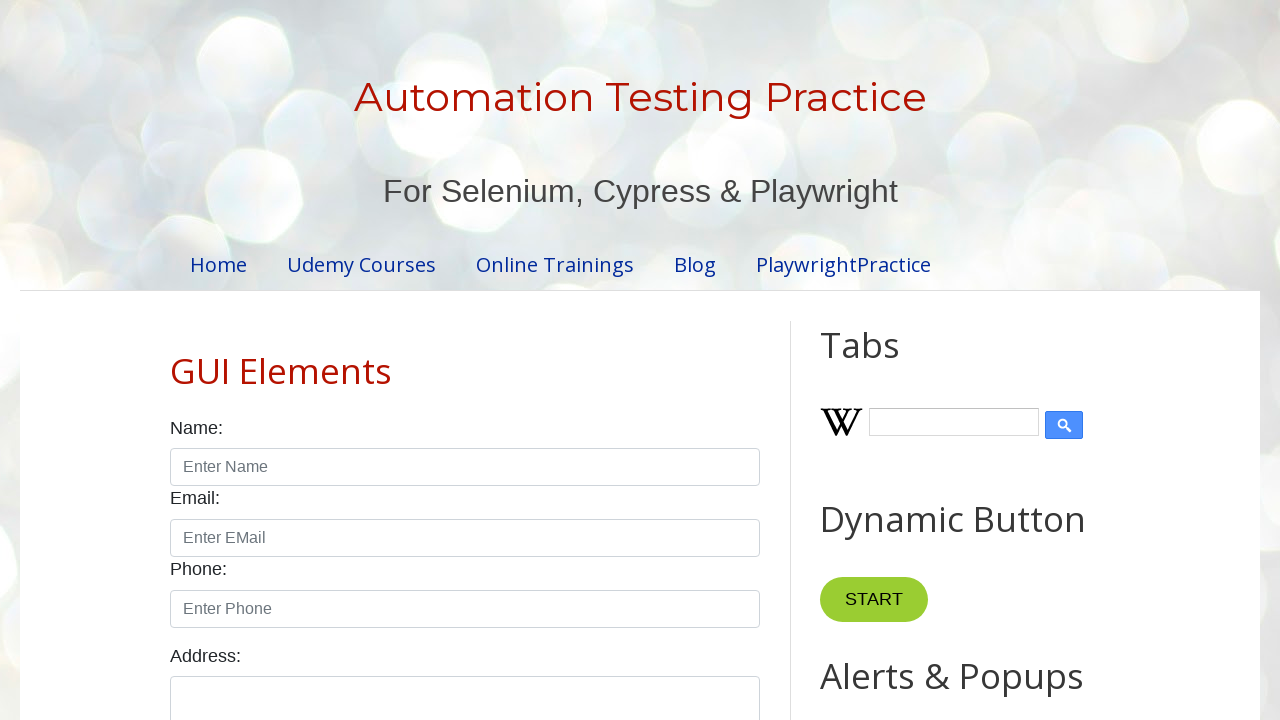

Clicked checkbox 1 to select it at (176, 360) on input.form-check-input[type='checkbox'] >> nth=0
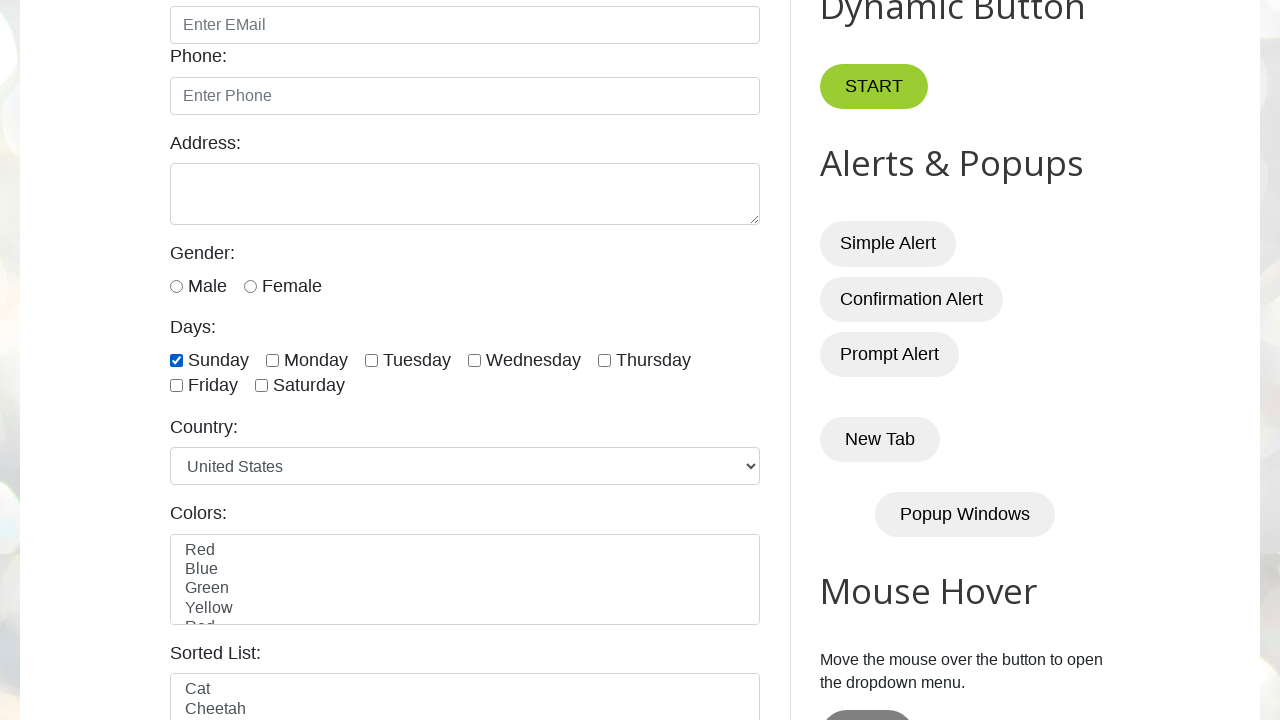

Clicked checkbox 2 to select it at (272, 360) on input.form-check-input[type='checkbox'] >> nth=1
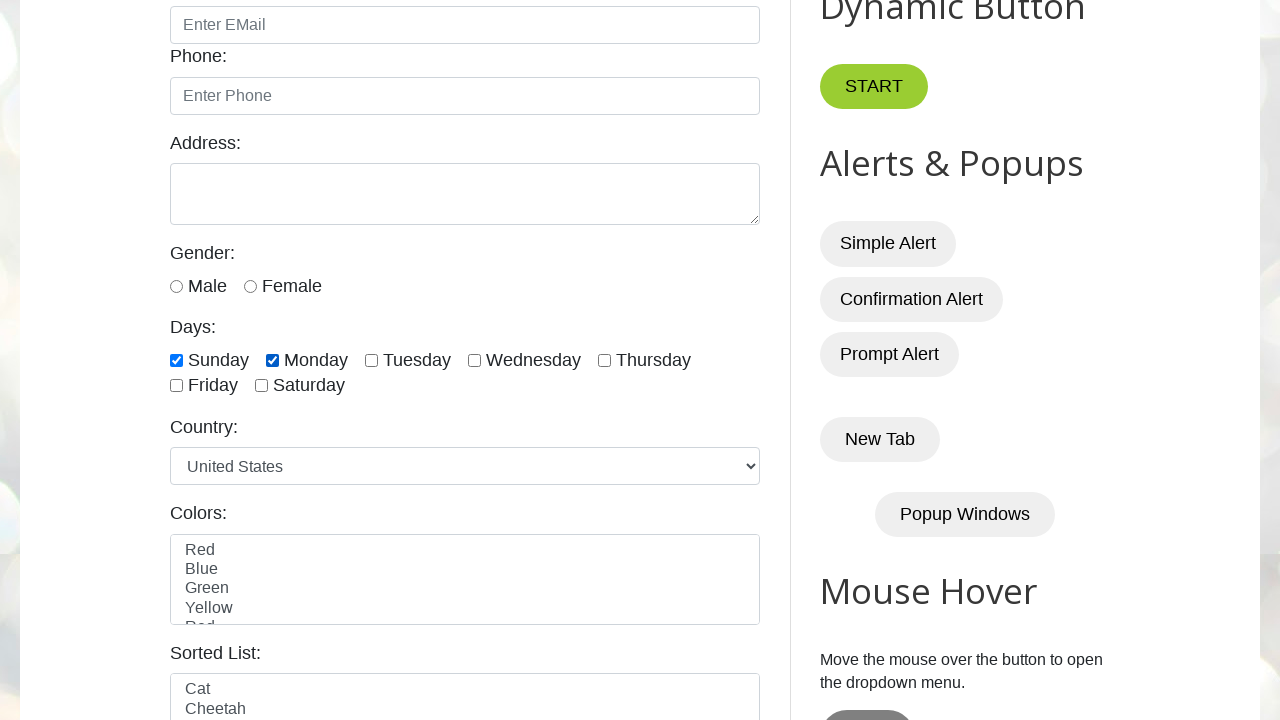

Clicked checkbox 3 to select it at (372, 360) on input.form-check-input[type='checkbox'] >> nth=2
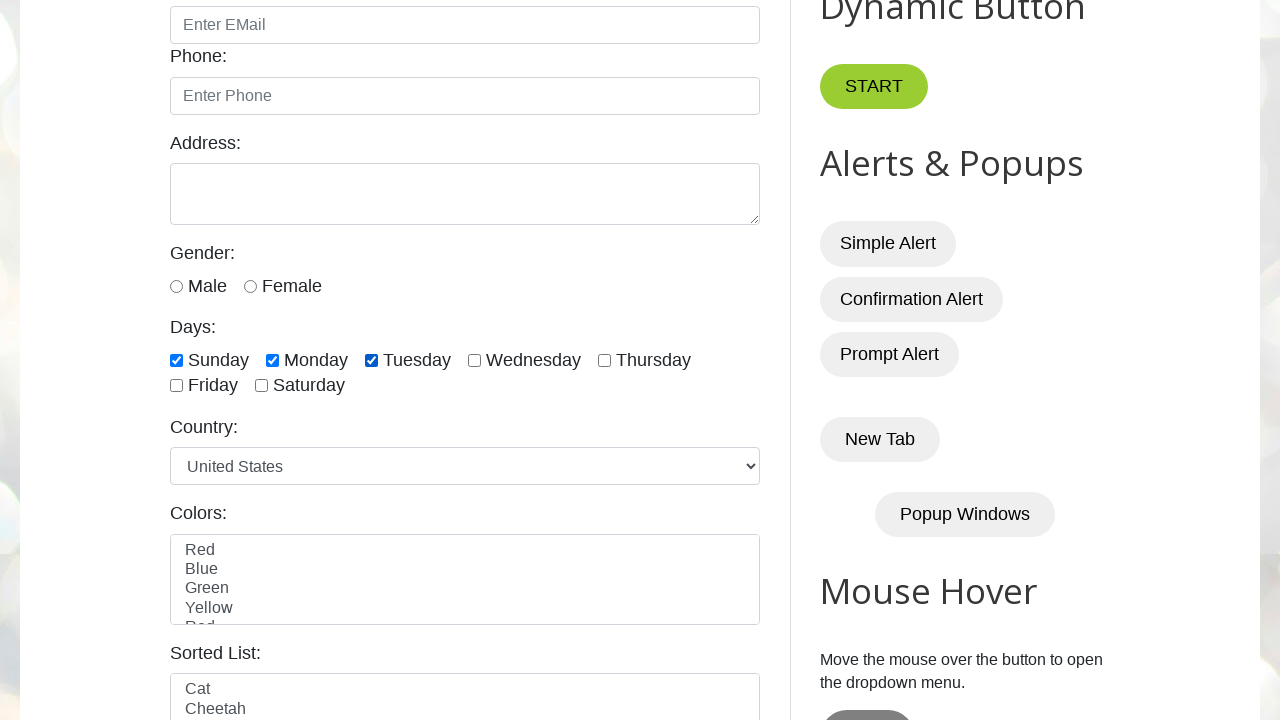

Clicked checkbox 4 to select it at (474, 360) on input.form-check-input[type='checkbox'] >> nth=3
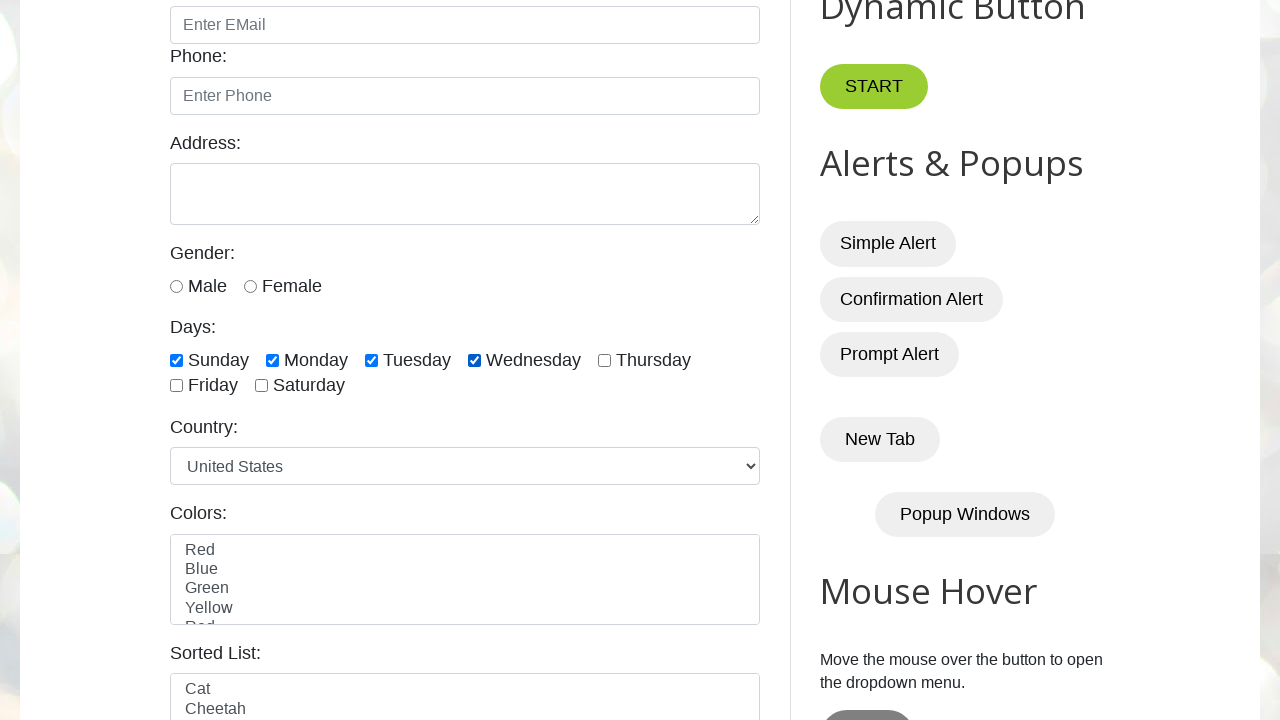

Clicked checkbox 5 to select it at (604, 360) on input.form-check-input[type='checkbox'] >> nth=4
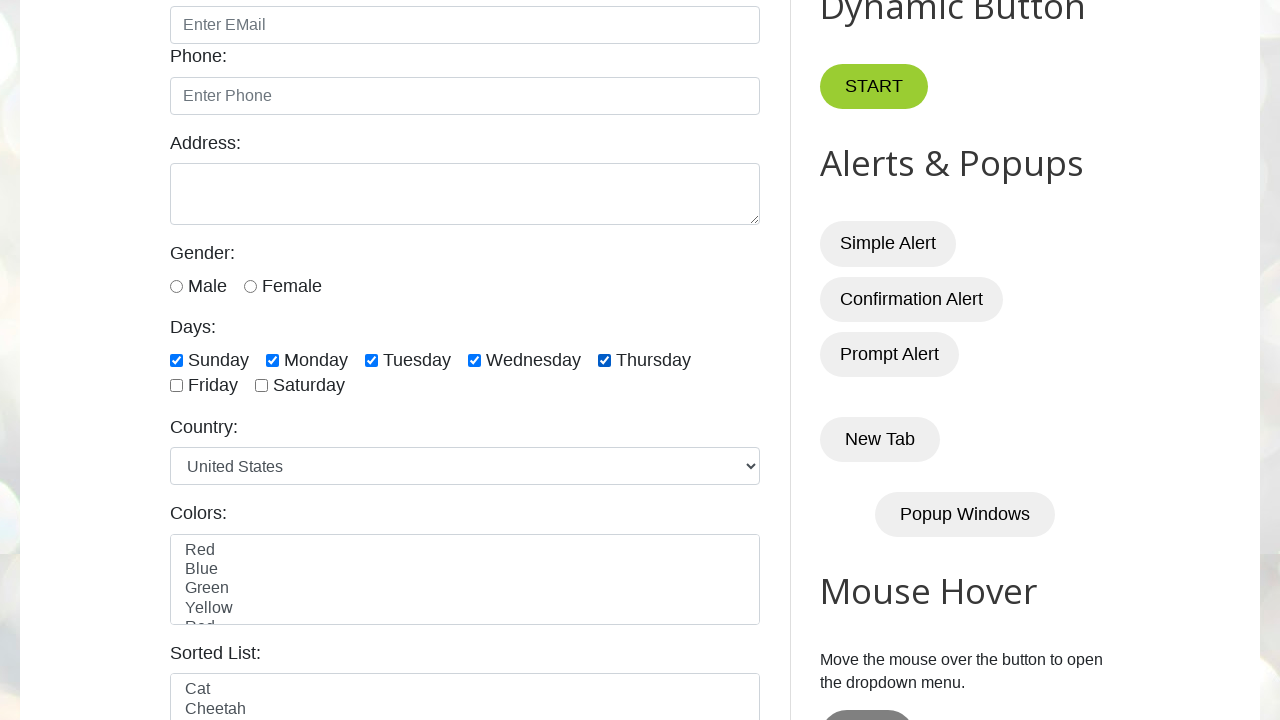

Clicked checkbox 6 to select it at (176, 386) on input.form-check-input[type='checkbox'] >> nth=5
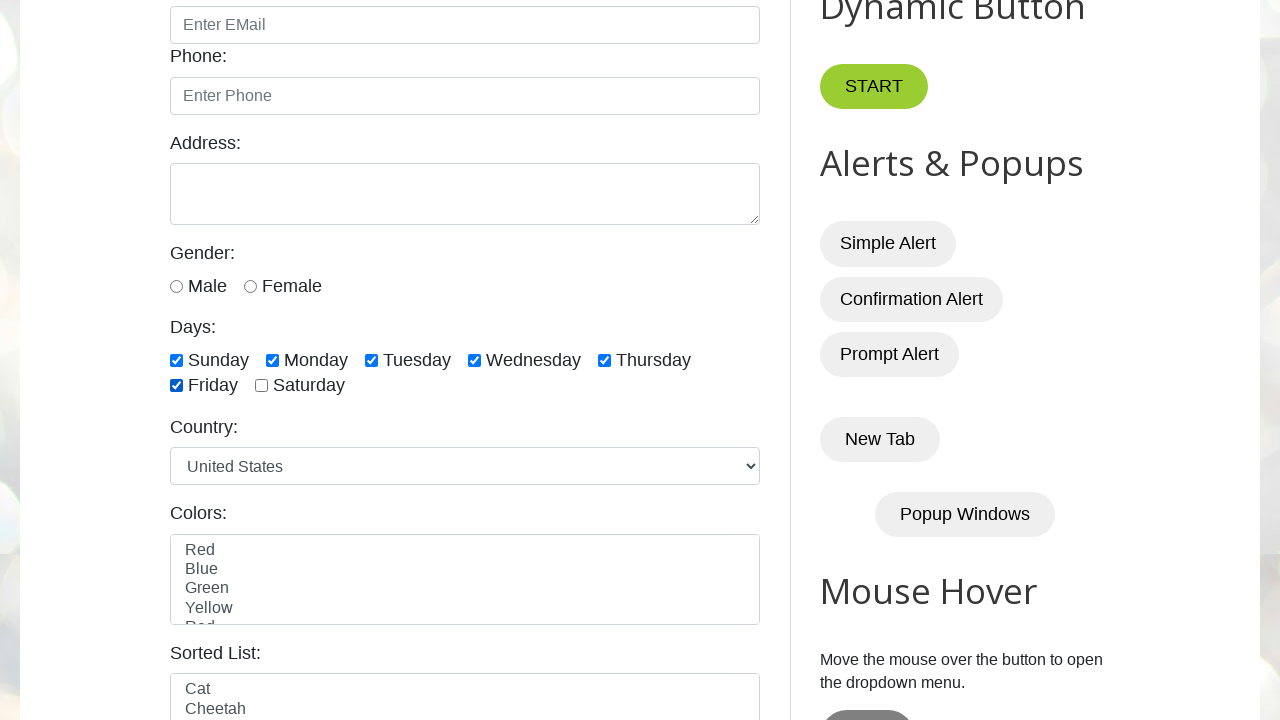

Clicked checkbox 7 to select it at (262, 386) on input.form-check-input[type='checkbox'] >> nth=6
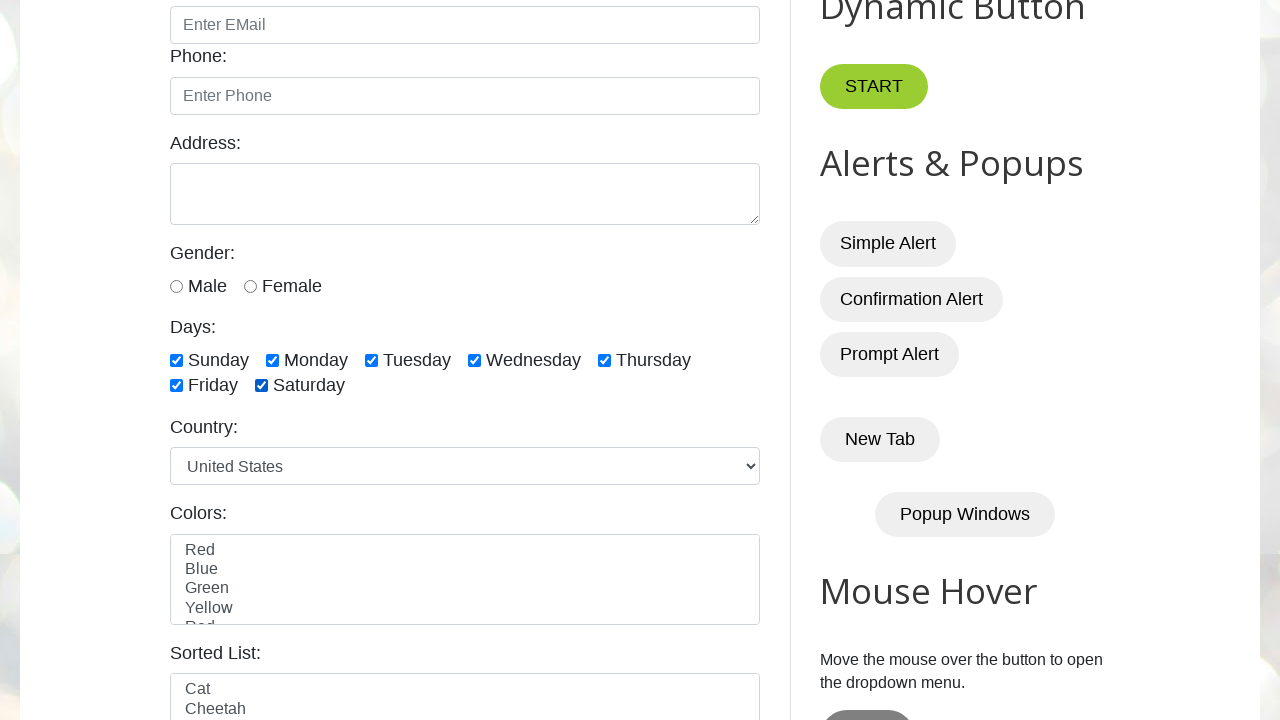

Clicked checkbox 1 again to deselect it at (176, 360) on input.form-check-input[type='checkbox'] >> nth=0
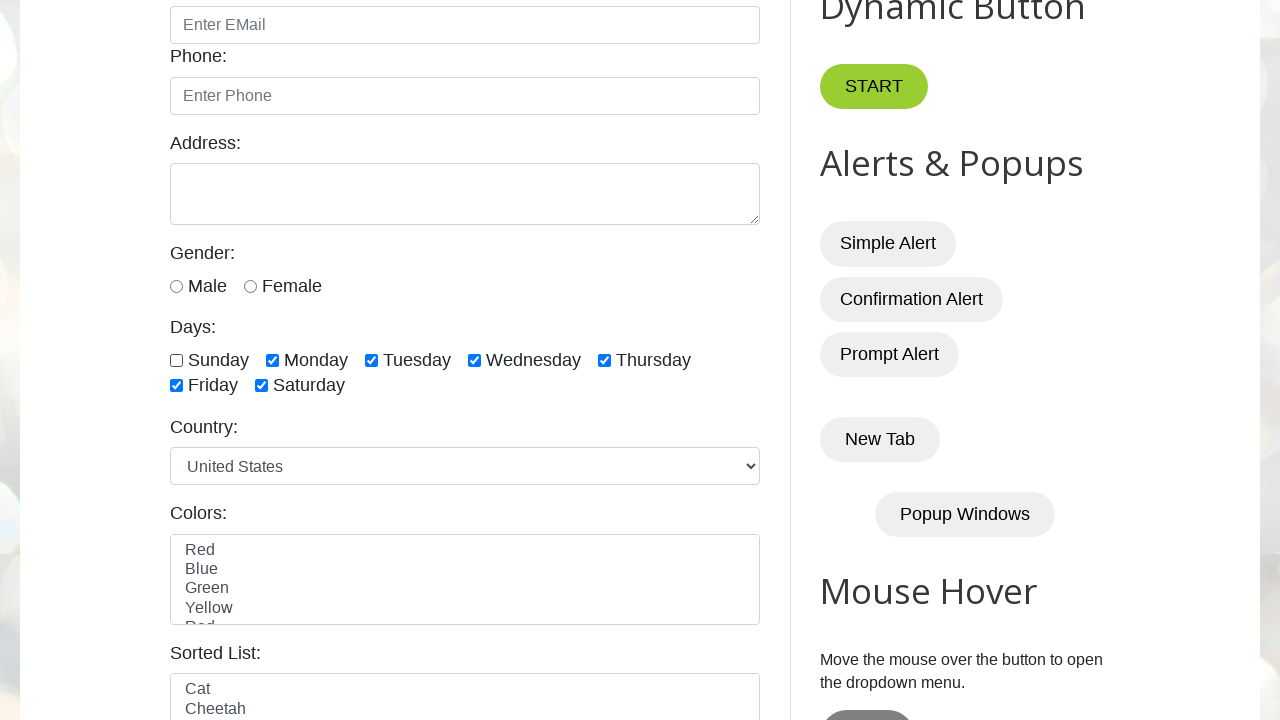

Clicked checkbox 2 again to deselect it at (272, 360) on input.form-check-input[type='checkbox'] >> nth=1
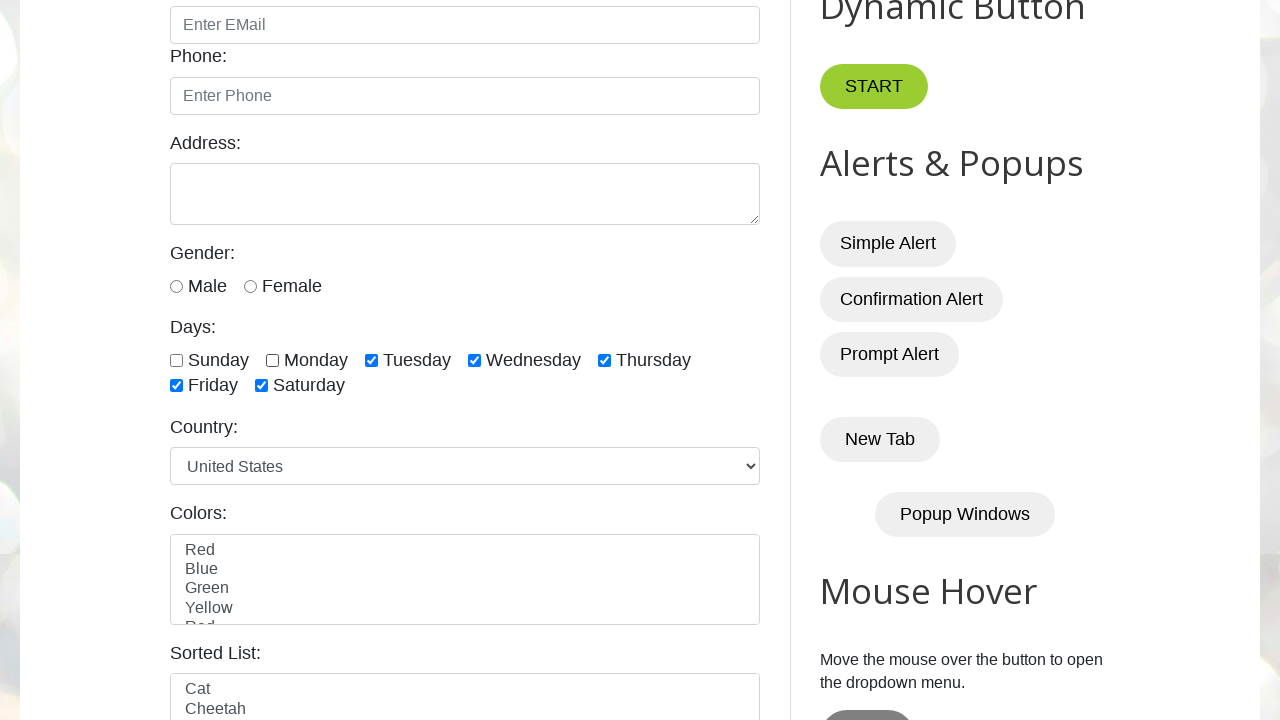

Clicked checkbox 3 again to deselect it at (372, 360) on input.form-check-input[type='checkbox'] >> nth=2
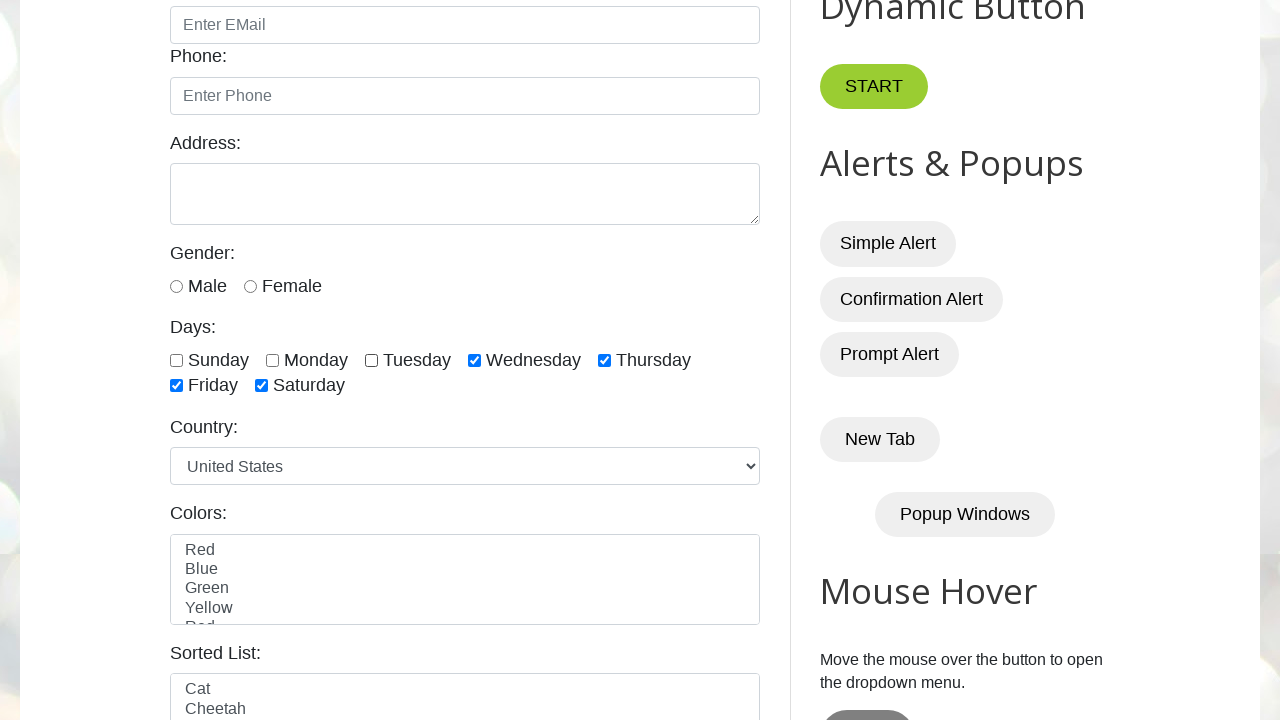

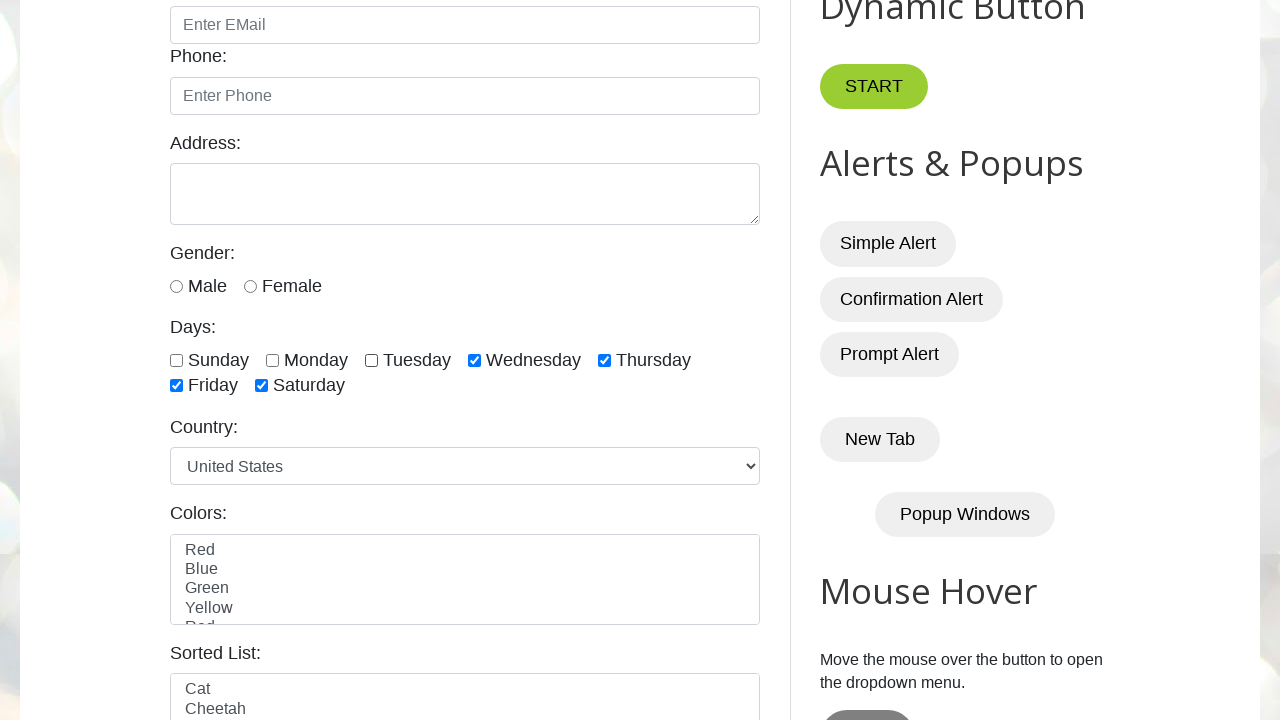